Tests registration form by filling first name, last name, and email fields, then submitting and verifying successful registration message

Starting URL: http://suninjuly.github.io/registration1.html

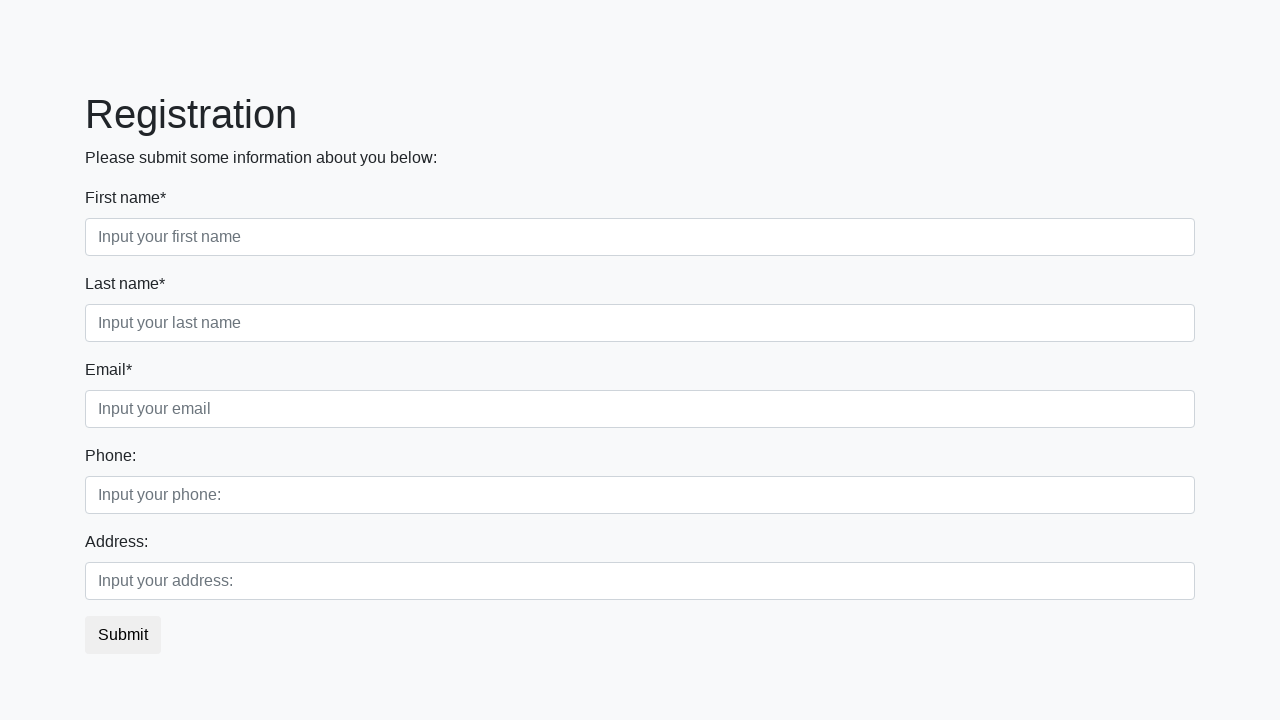

Filled first name field with 'Ivan' on .first
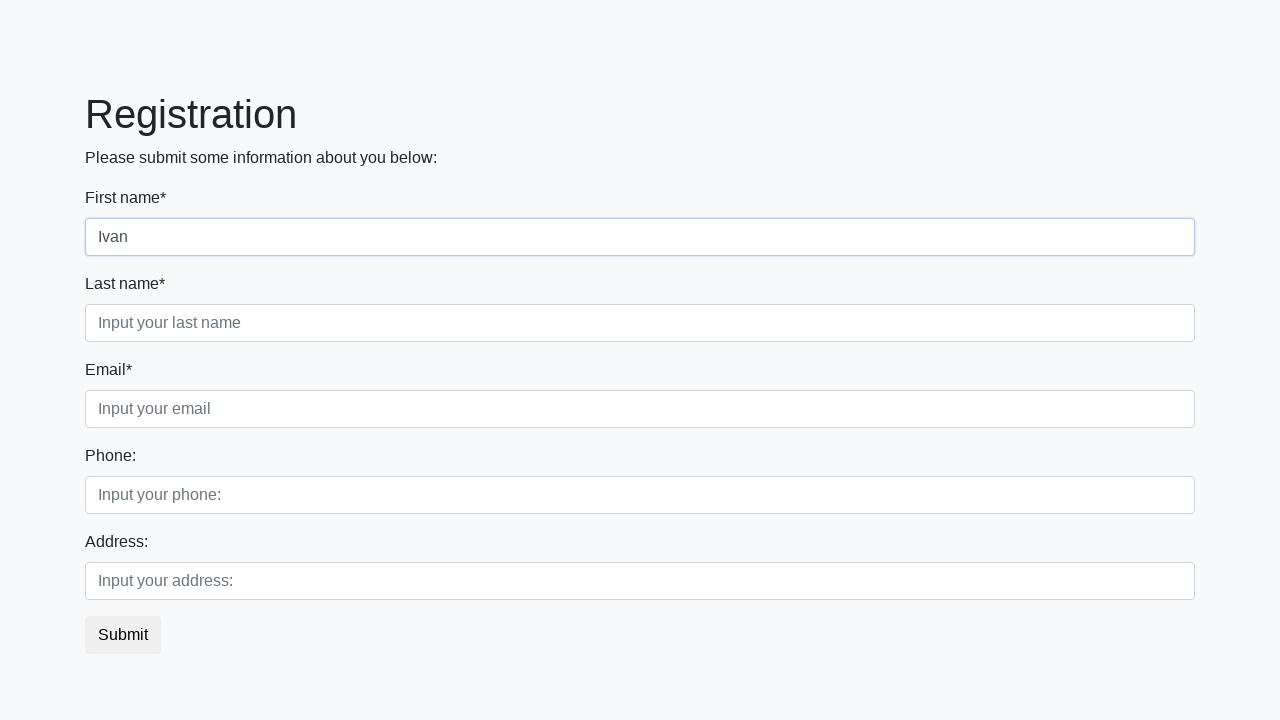

Filled last name field with 'Petrov' on input[placeholder="Input your last name"]
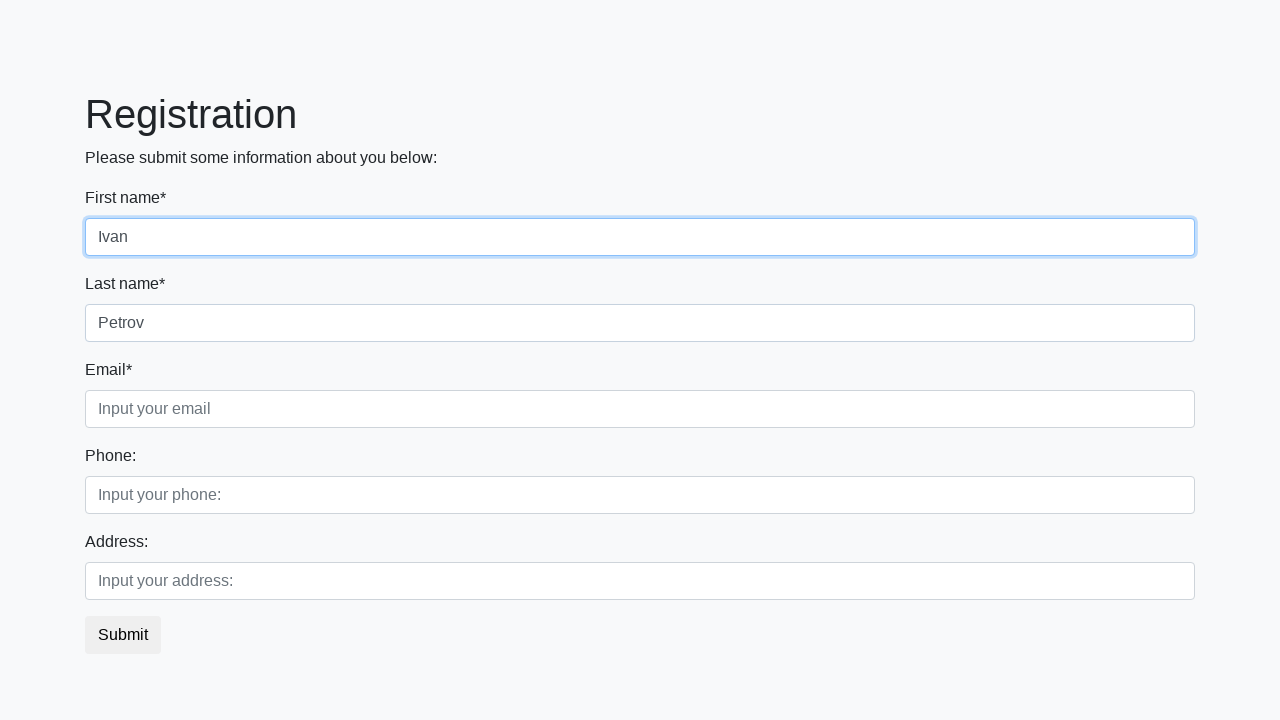

Filled email field with 'a@a.com' on .third
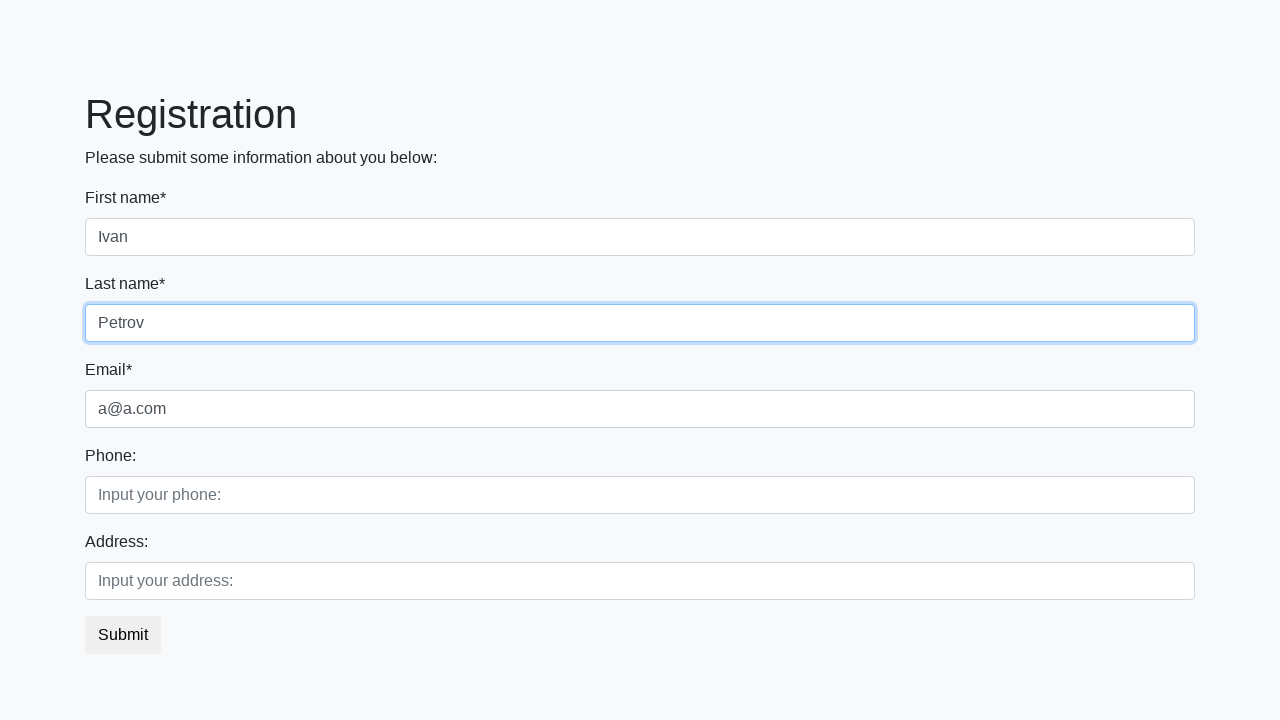

Clicked registration form submit button at (123, 635) on xpath=/html/body/div[1]/form/button
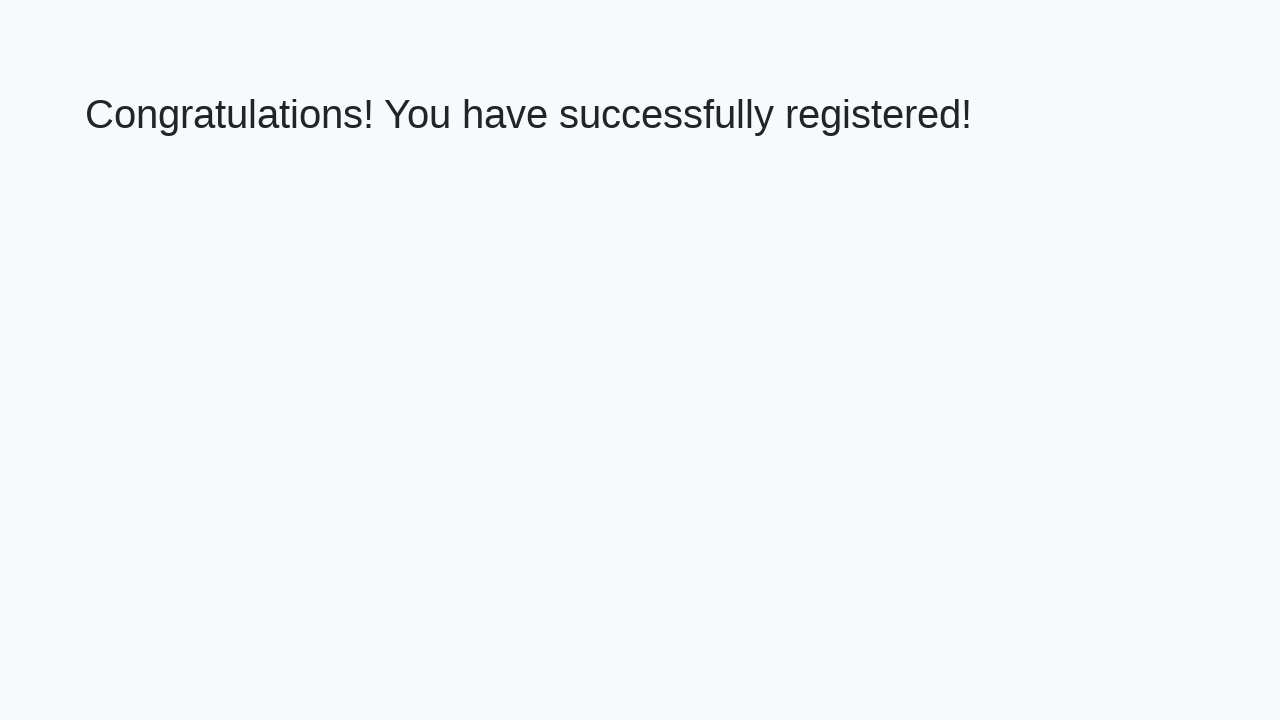

Success message heading loaded
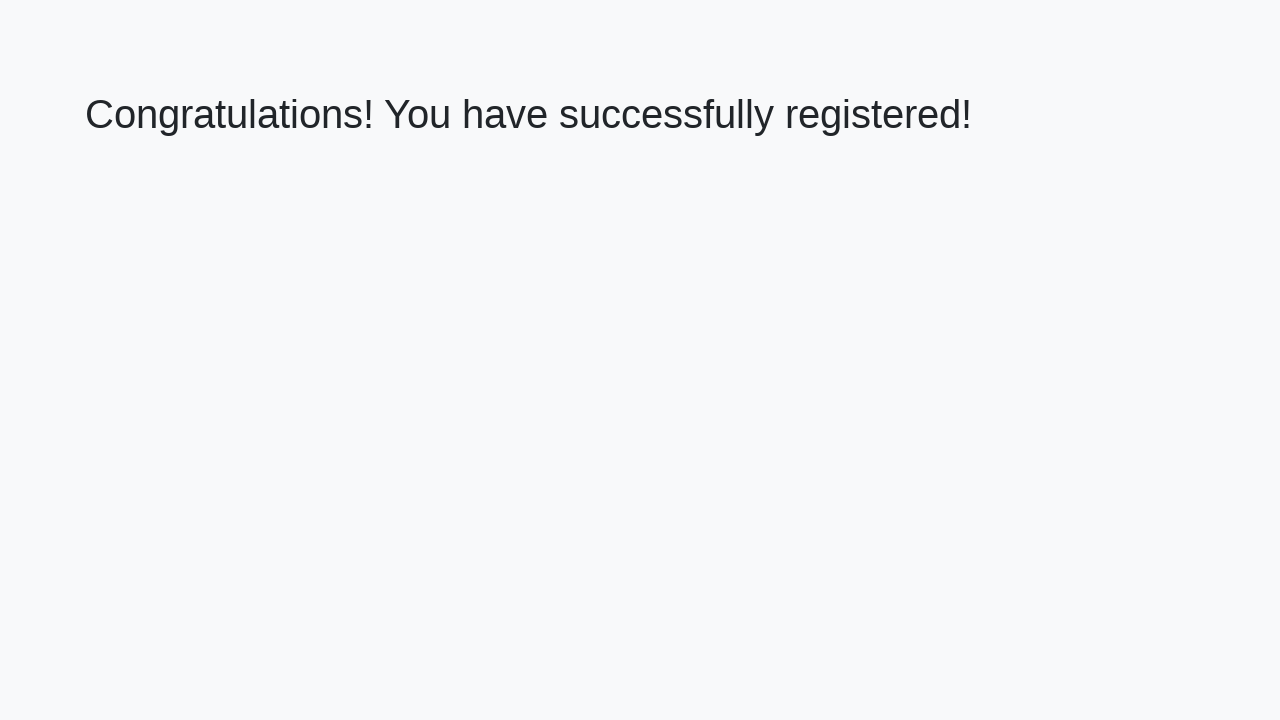

Retrieved success message text content
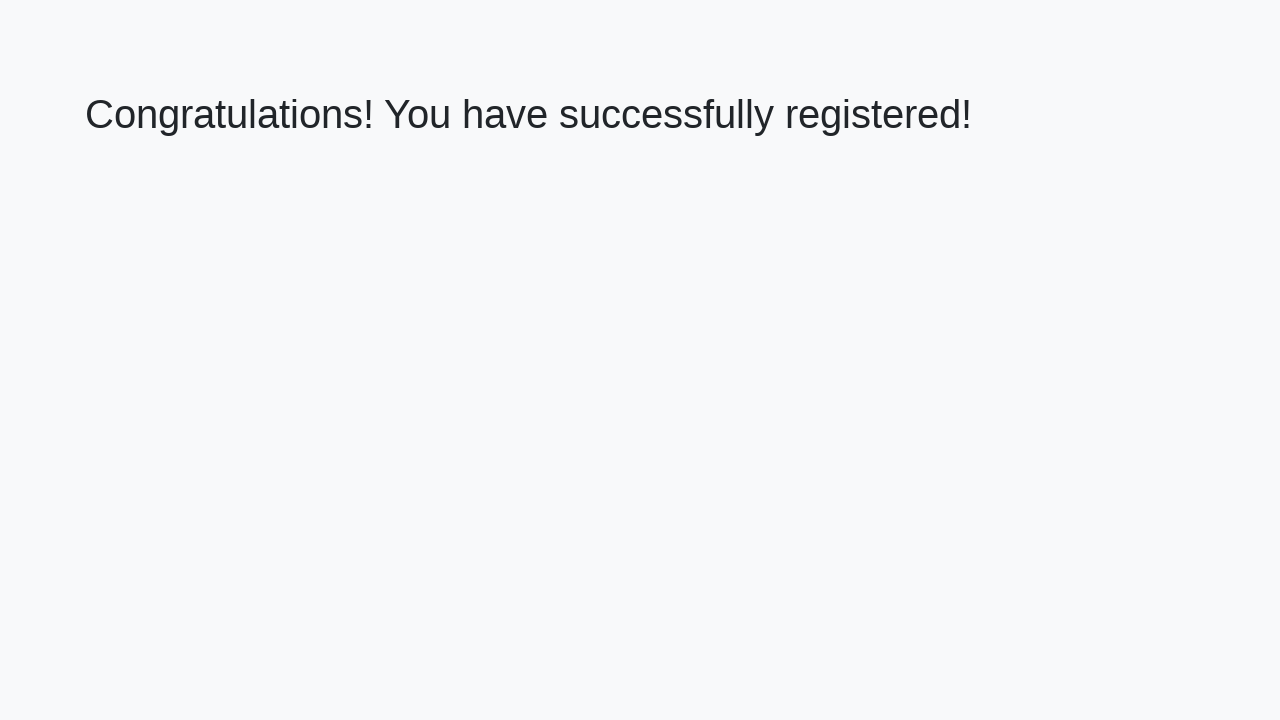

Verified successful registration message
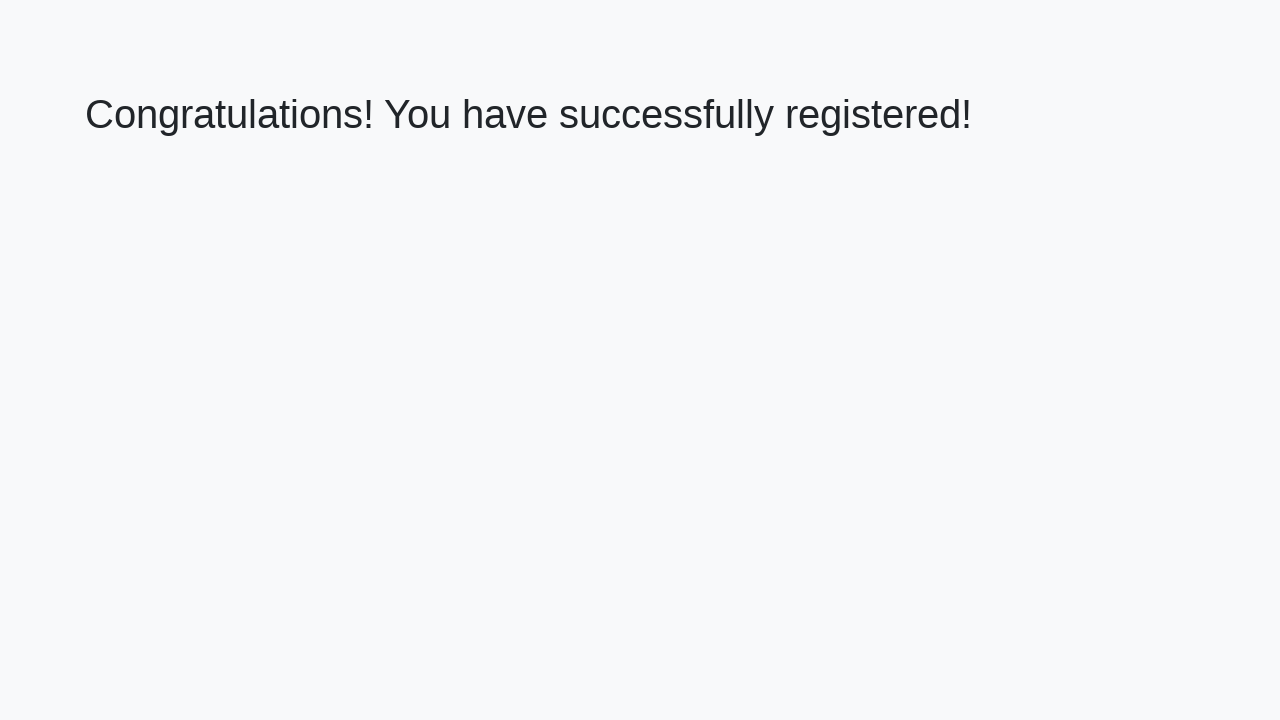

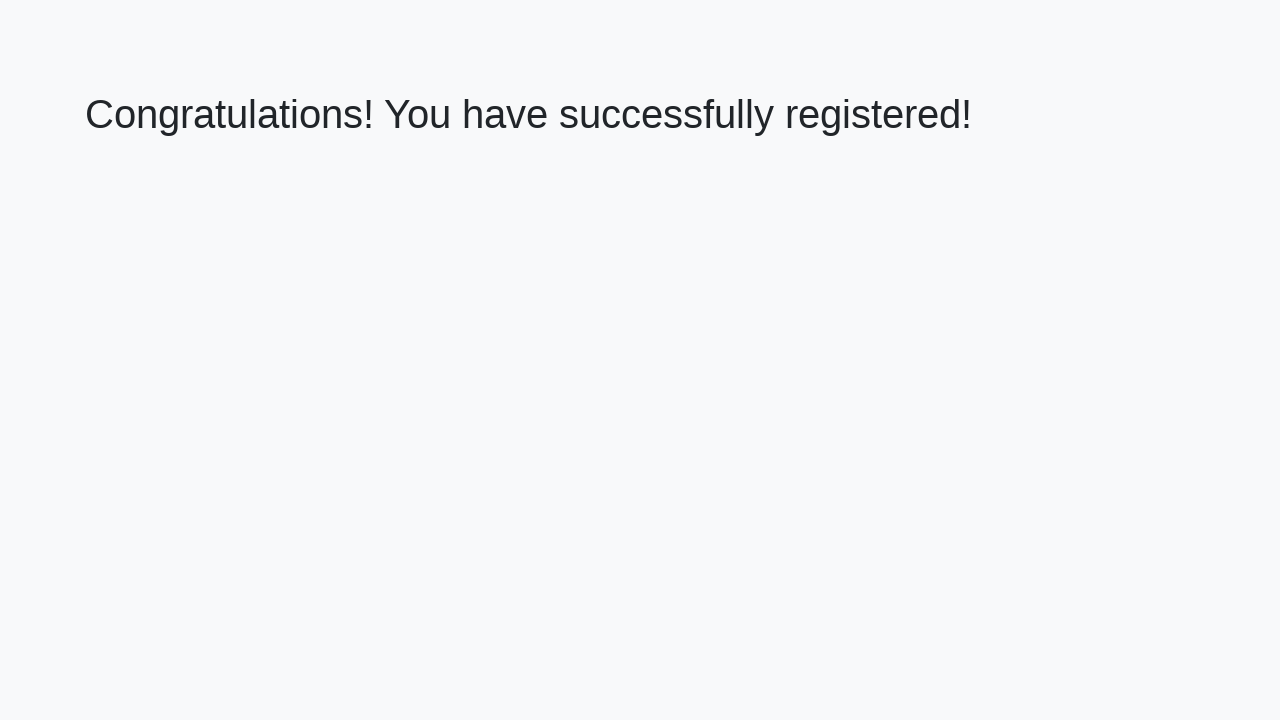